Tests sign up with a short password to verify password validation error

Starting URL: https://www.demoblaze.com/index.html

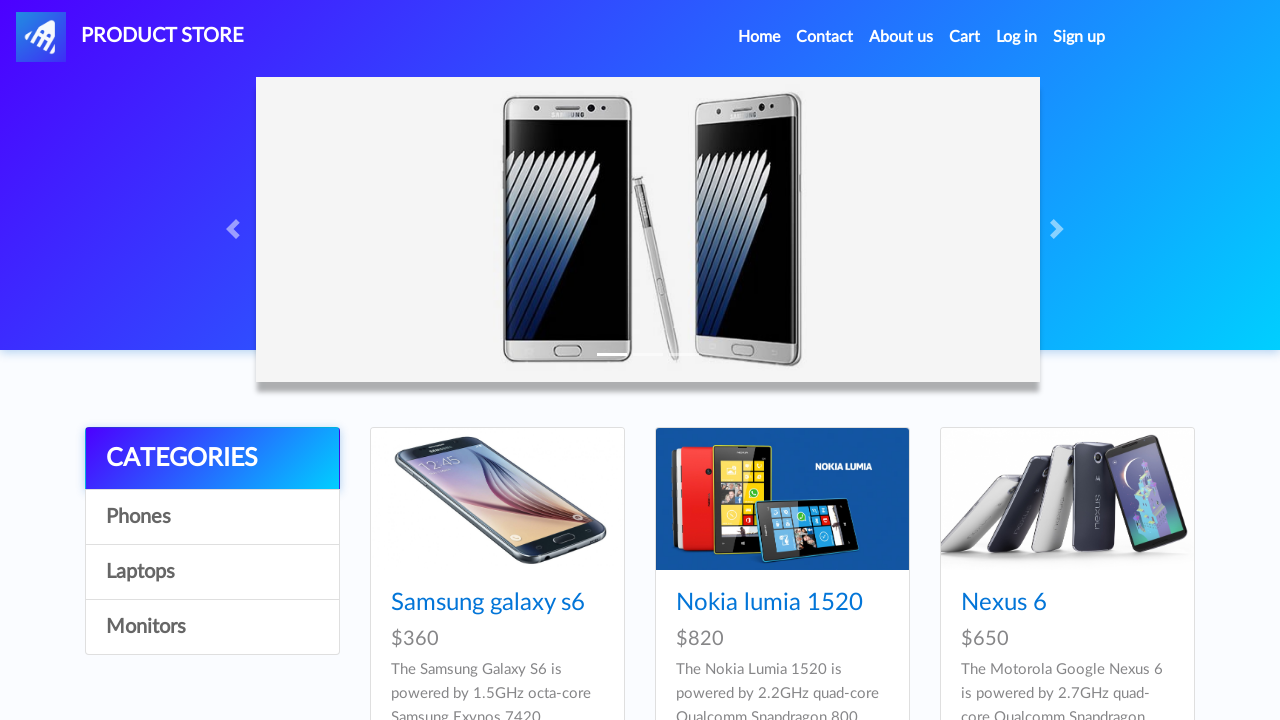

Clicked sign up link to open sign up modal at (1079, 37) on a#signin2
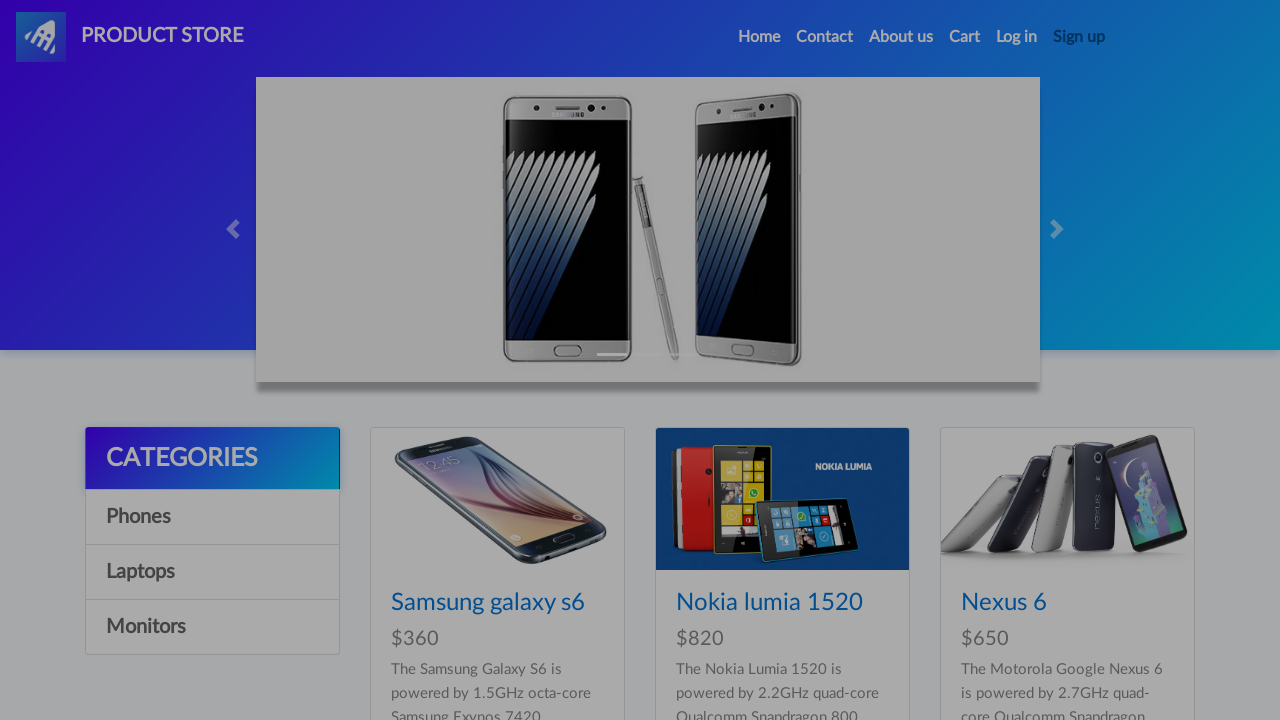

Sign up modal became visible
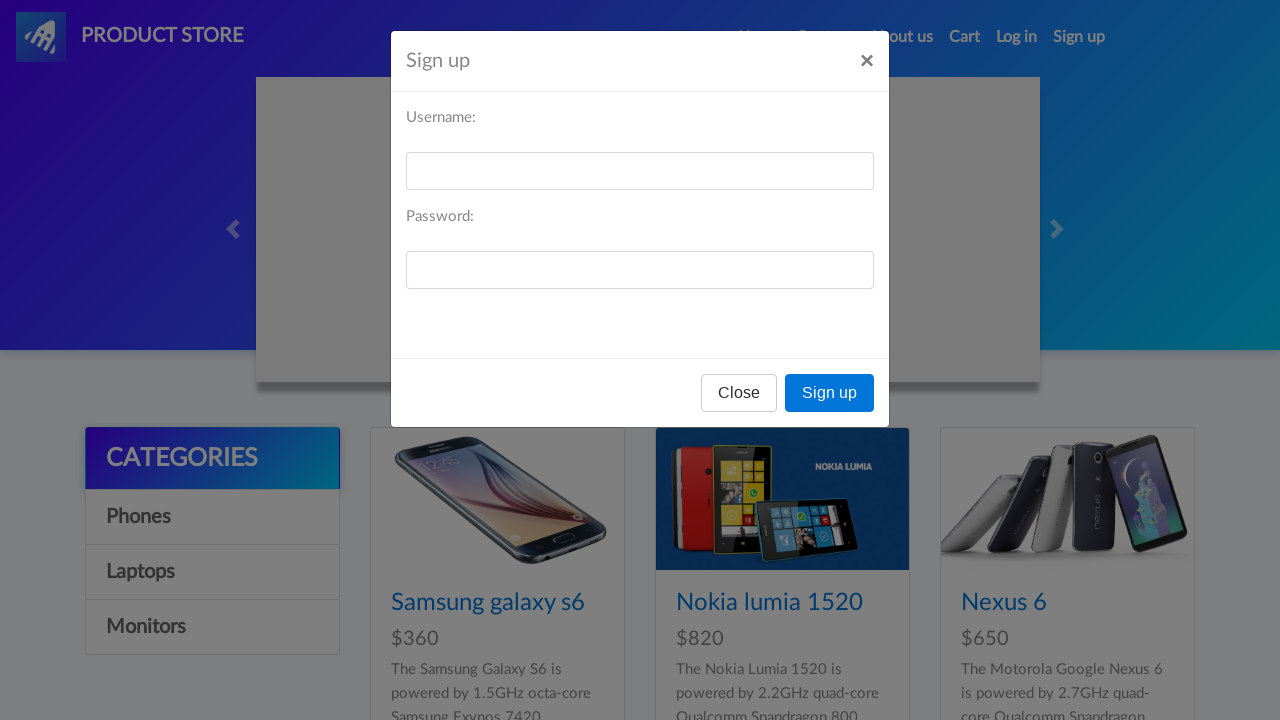

Filled username field with 'threedaysdown' on #sign-username
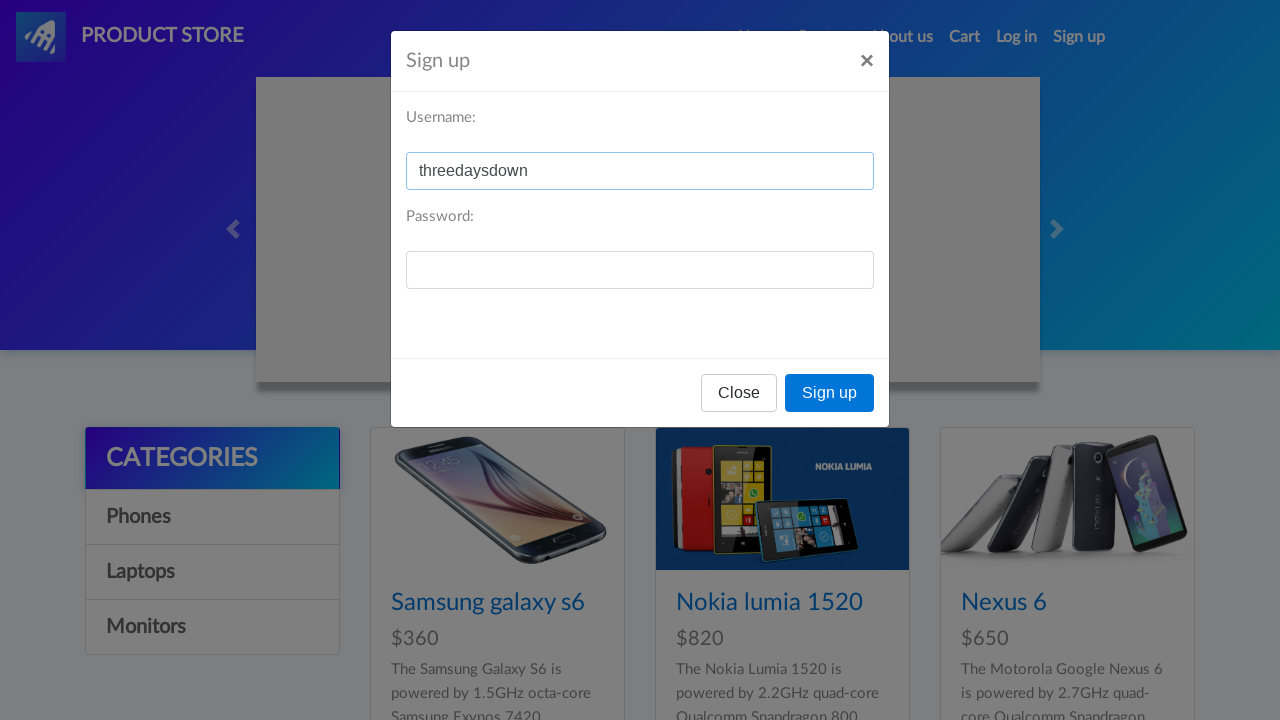

Filled password field with short password on #sign-password
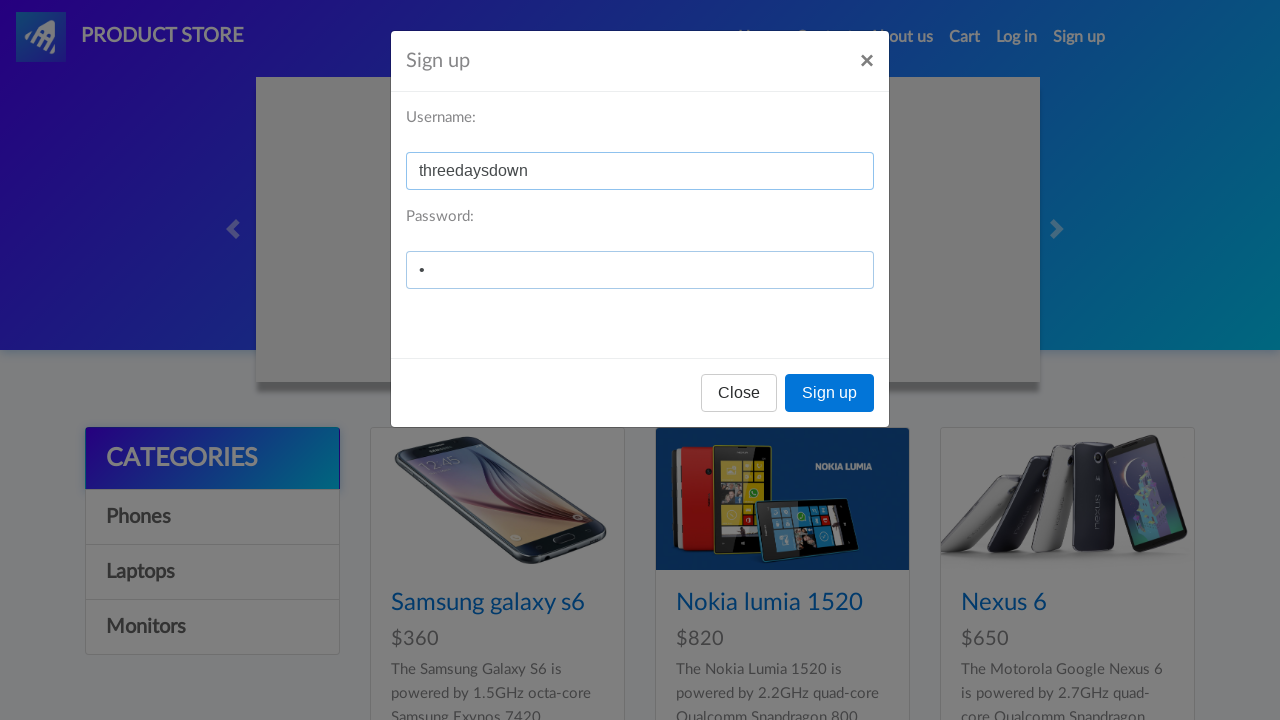

Clicked sign up button to attempt registration at (830, 393) on button[onclick='register()']
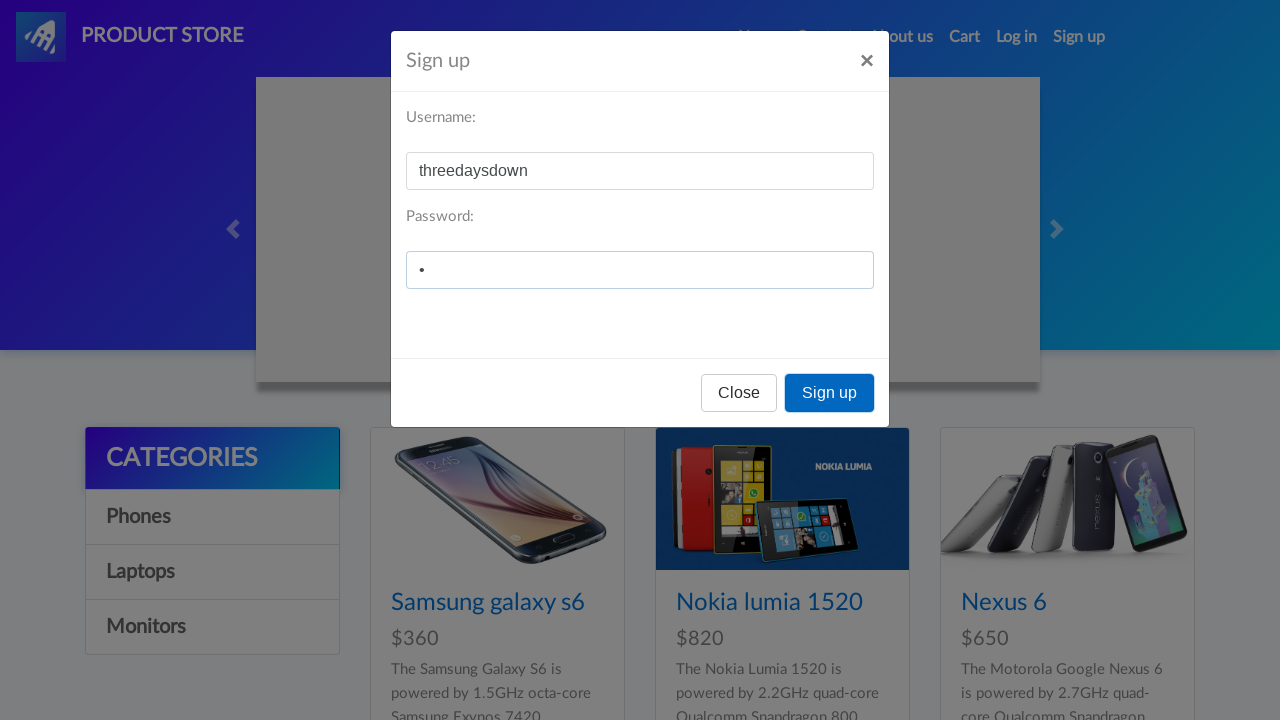

Set up dialog handler to accept alerts
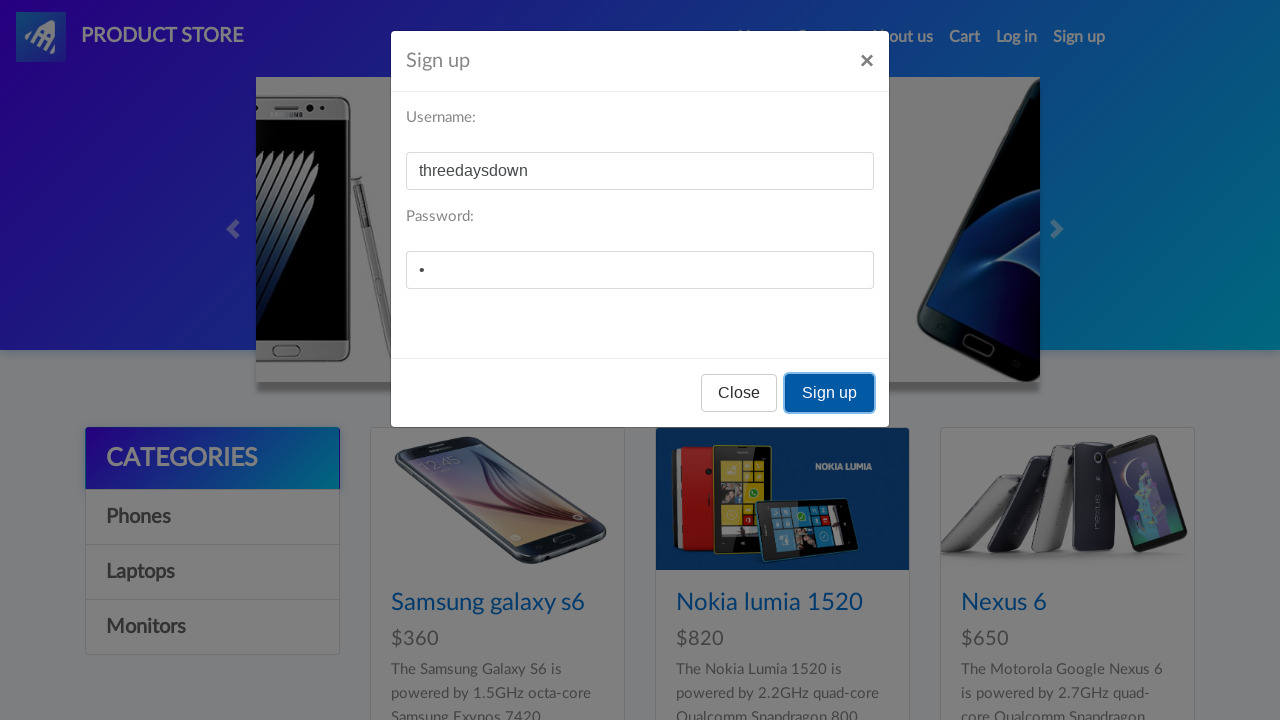

Closed sign up modal at (867, 61) on #signInModal button.close
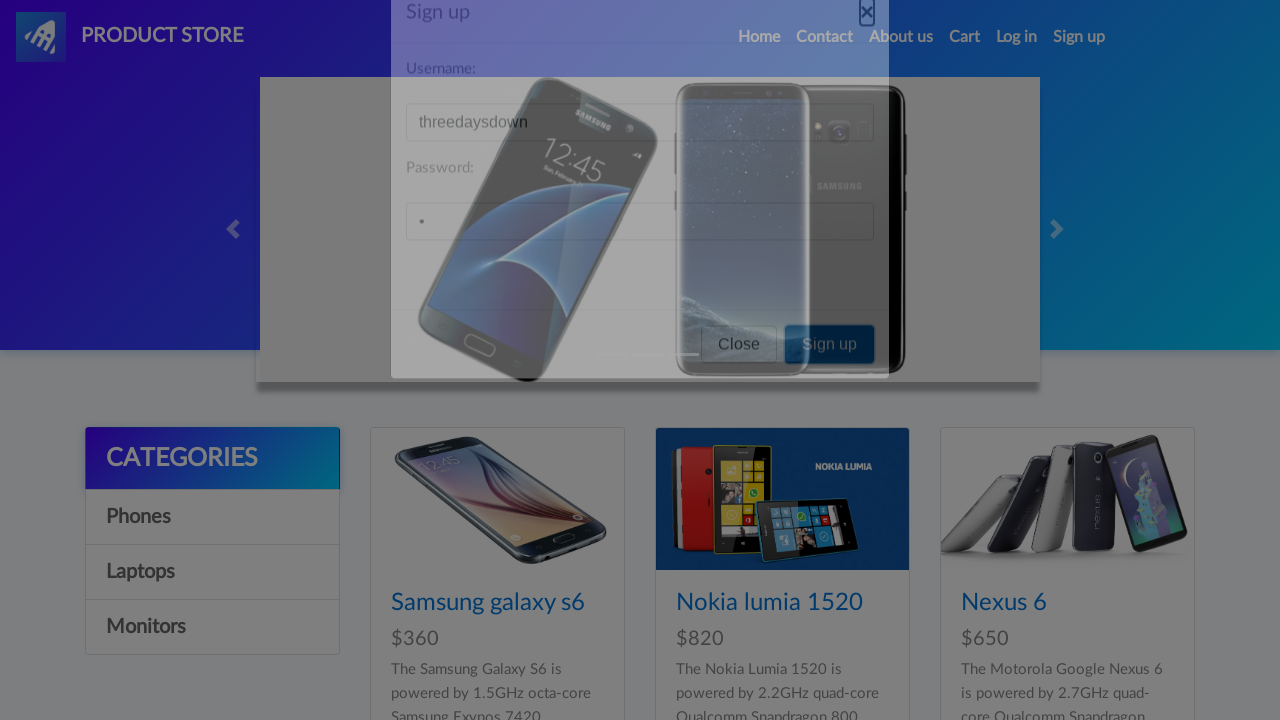

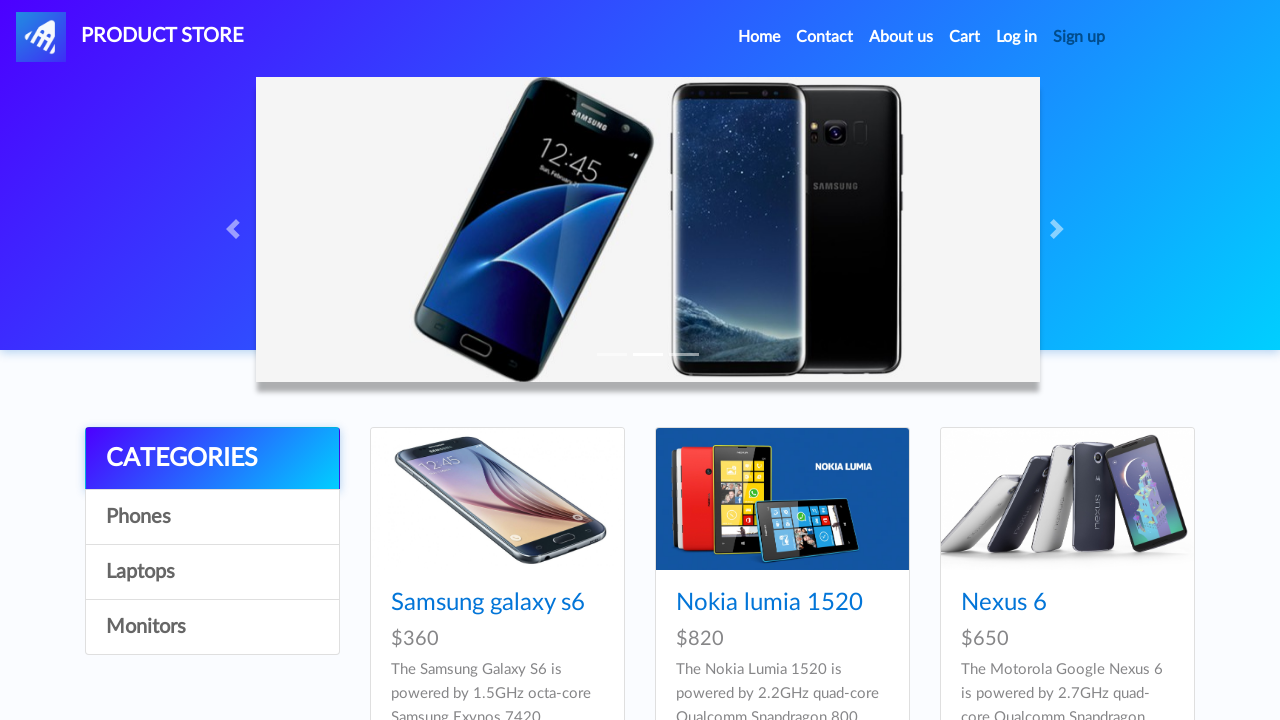